Tests table functionality on a practice automation page by scrolling to a table, extracting numeric values from a column, calculating their sum, and verifying it matches the displayed total amount.

Starting URL: https://rahulshettyacademy.com/AutomationPractice/

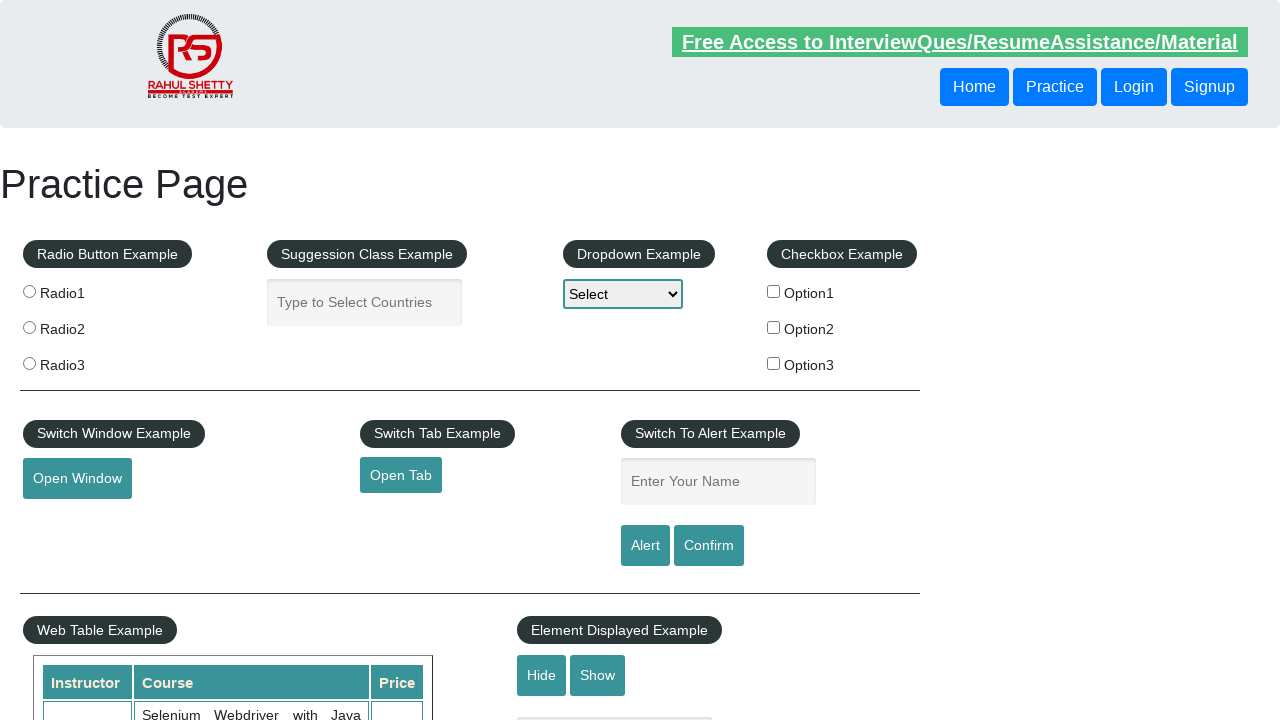

Scrolled page down by 500 pixels
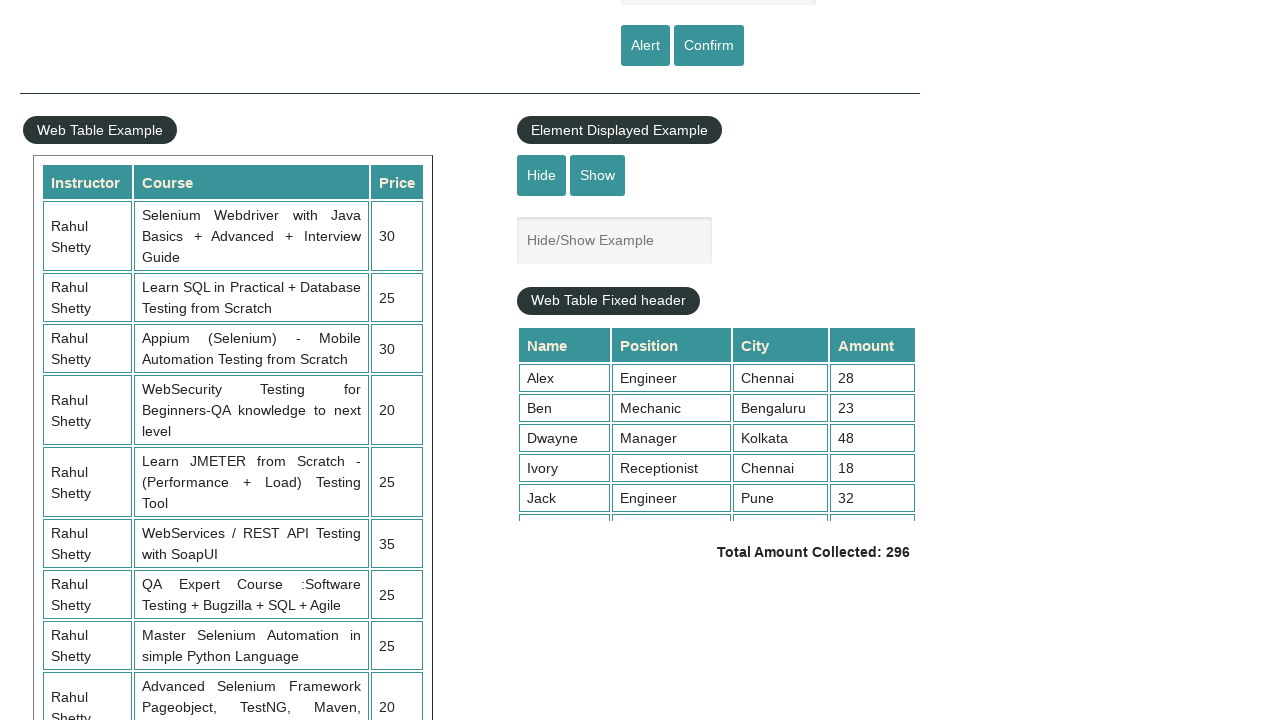

Scrolled table component to view all rows
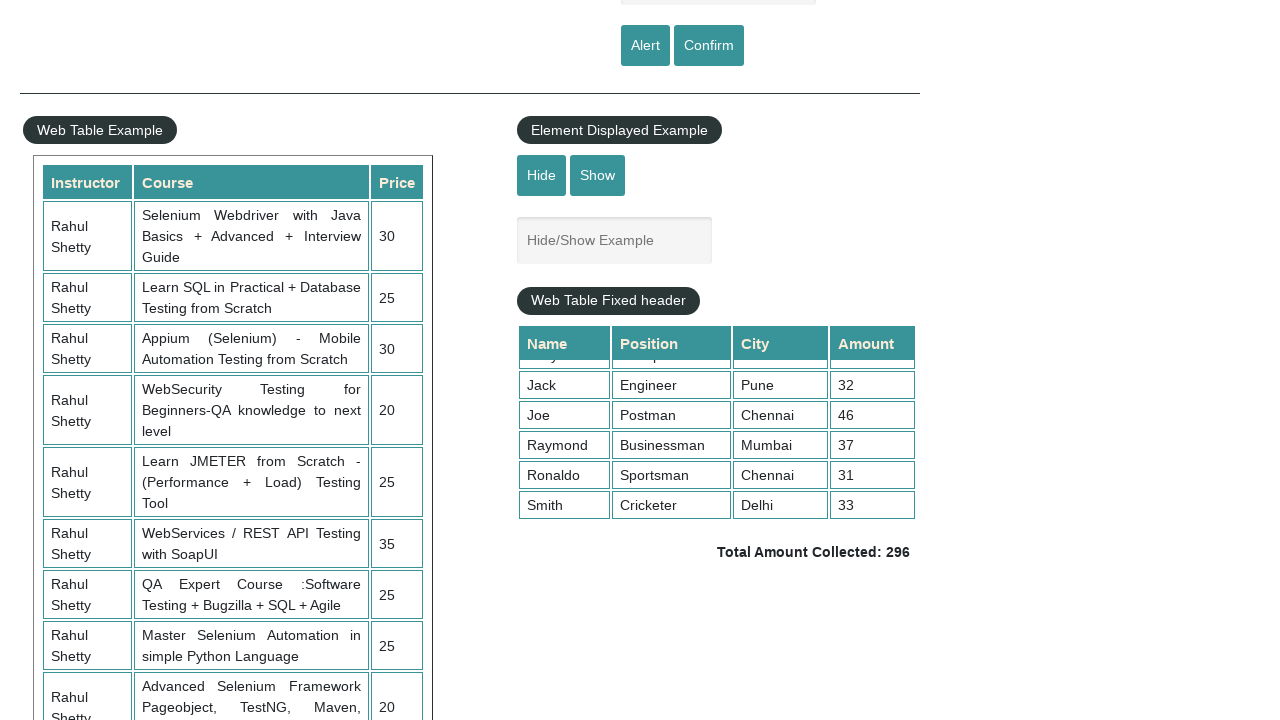

Table component loaded and is visible
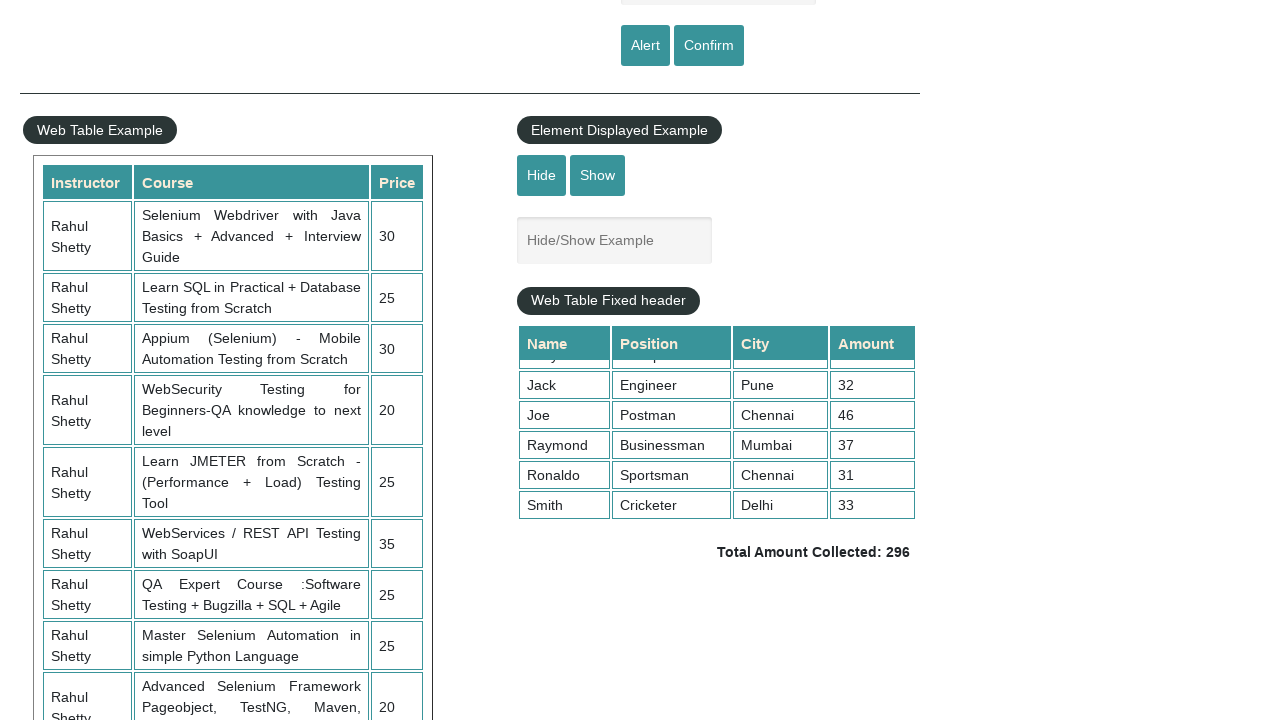

Retrieved all table rows (count: 9)
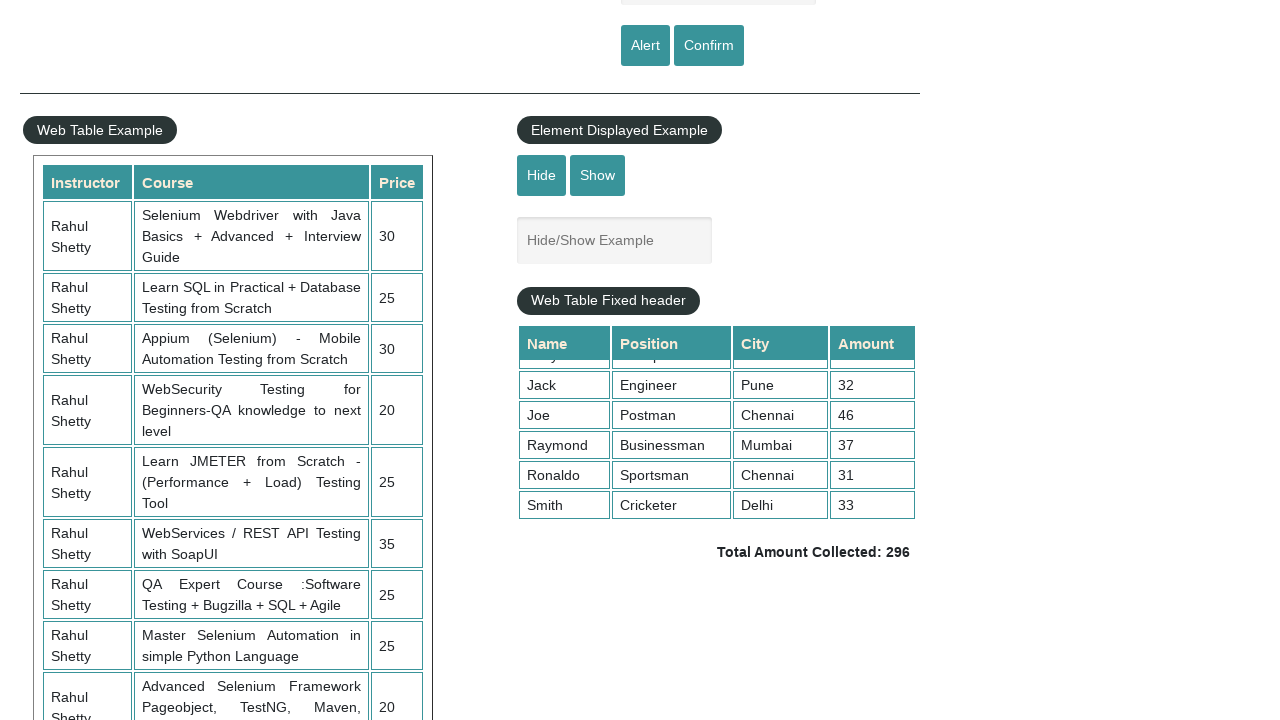

Retrieved all price cells from column 4 (count: 9)
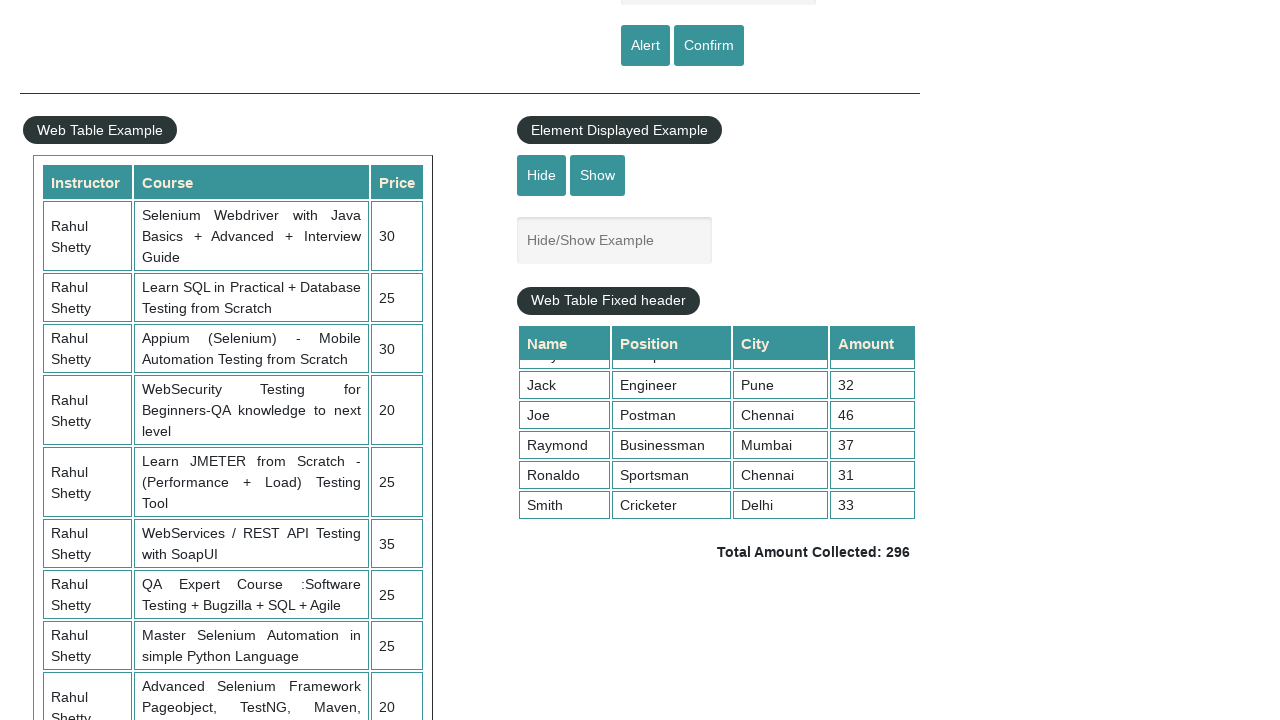

Calculated sum of all prices in column 4: 296
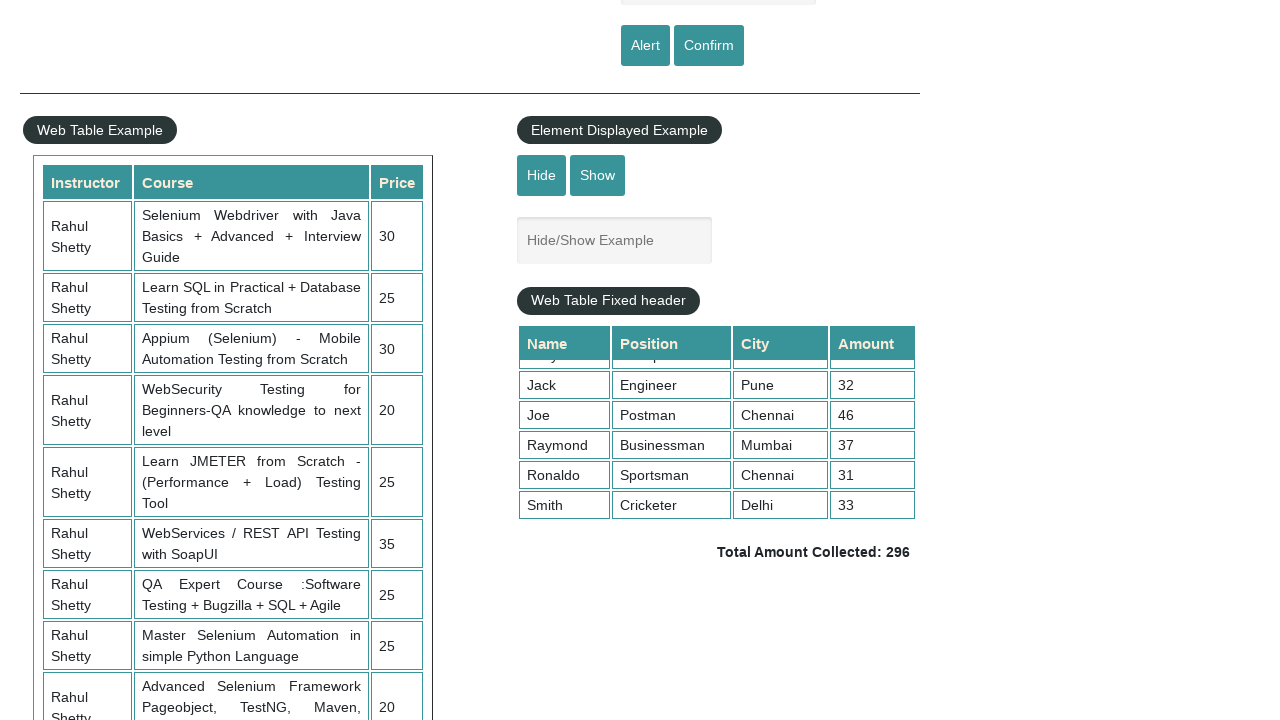

Located total amount element on page
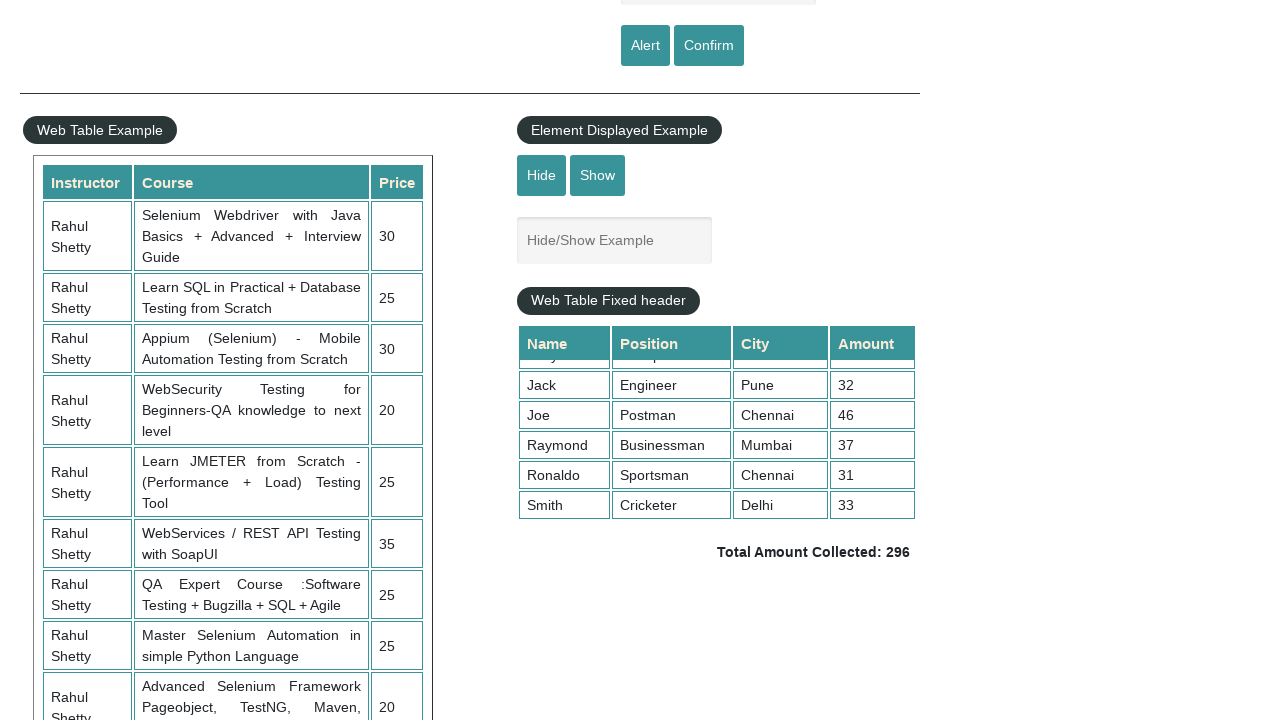

Retrieved total amount text:  Total Amount Collected: 296 
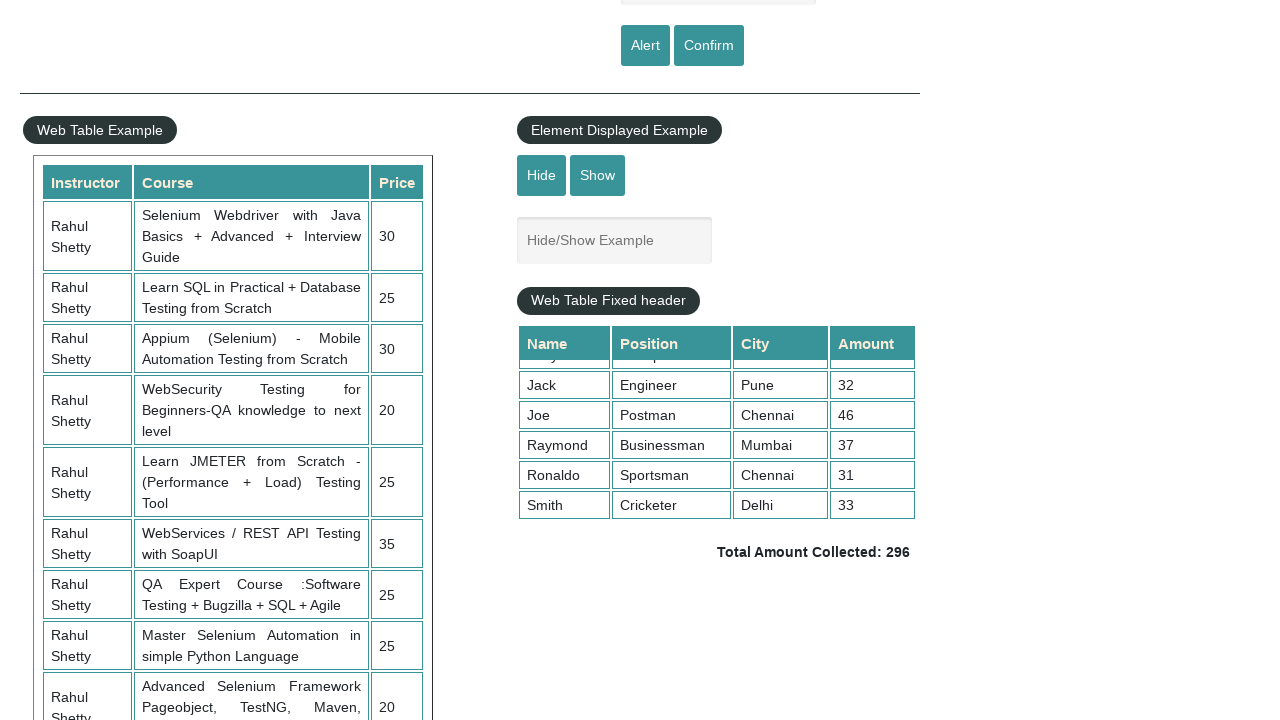

Extracted expected total from text: 296
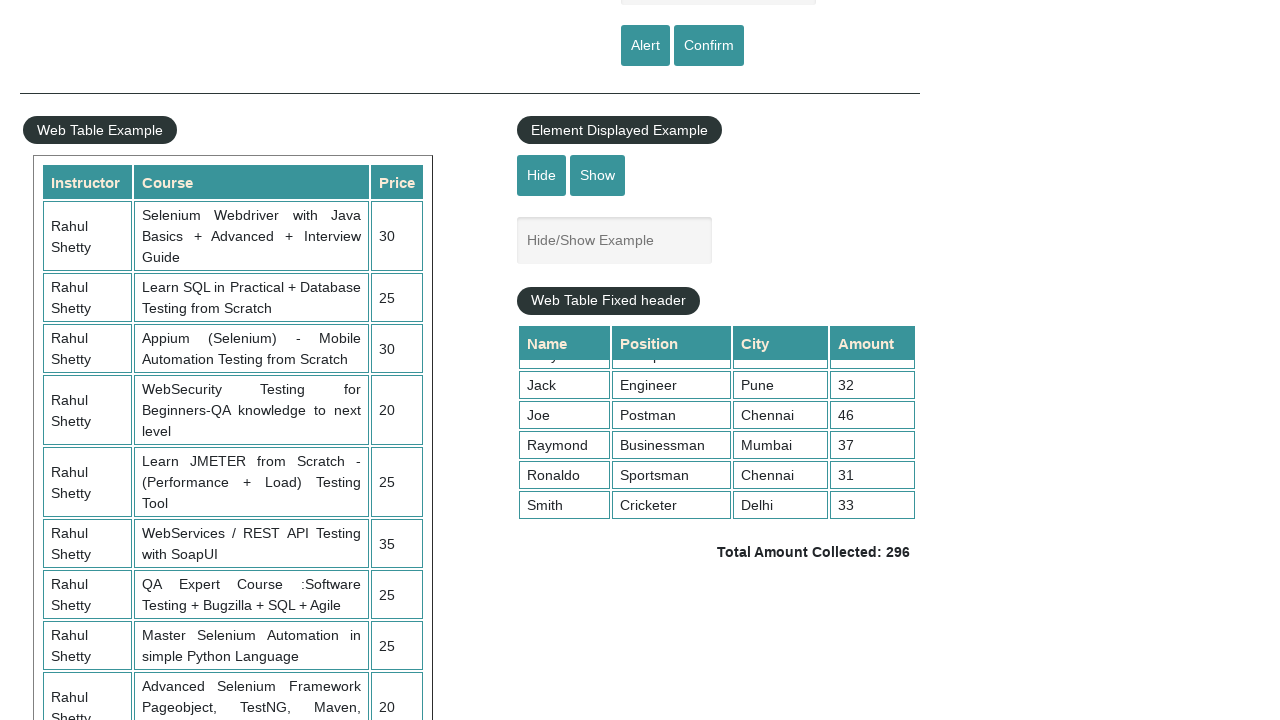

Verified calculated sum 296 matches displayed total 296
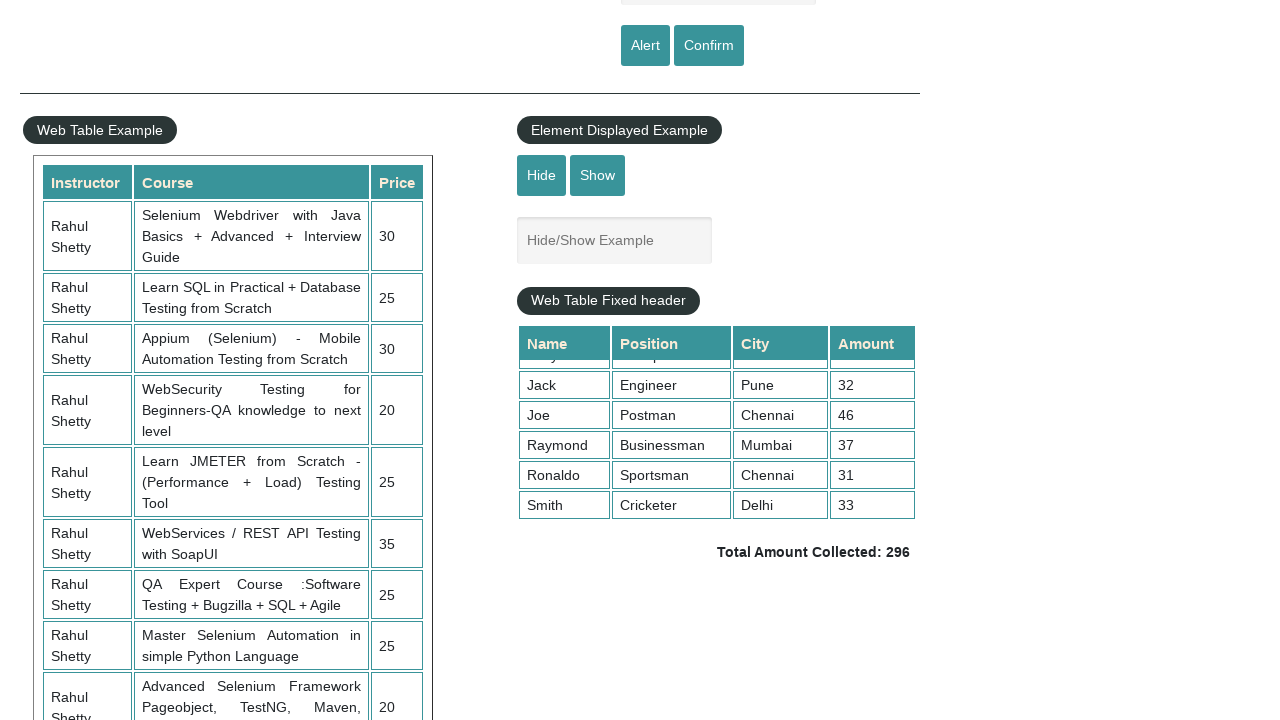

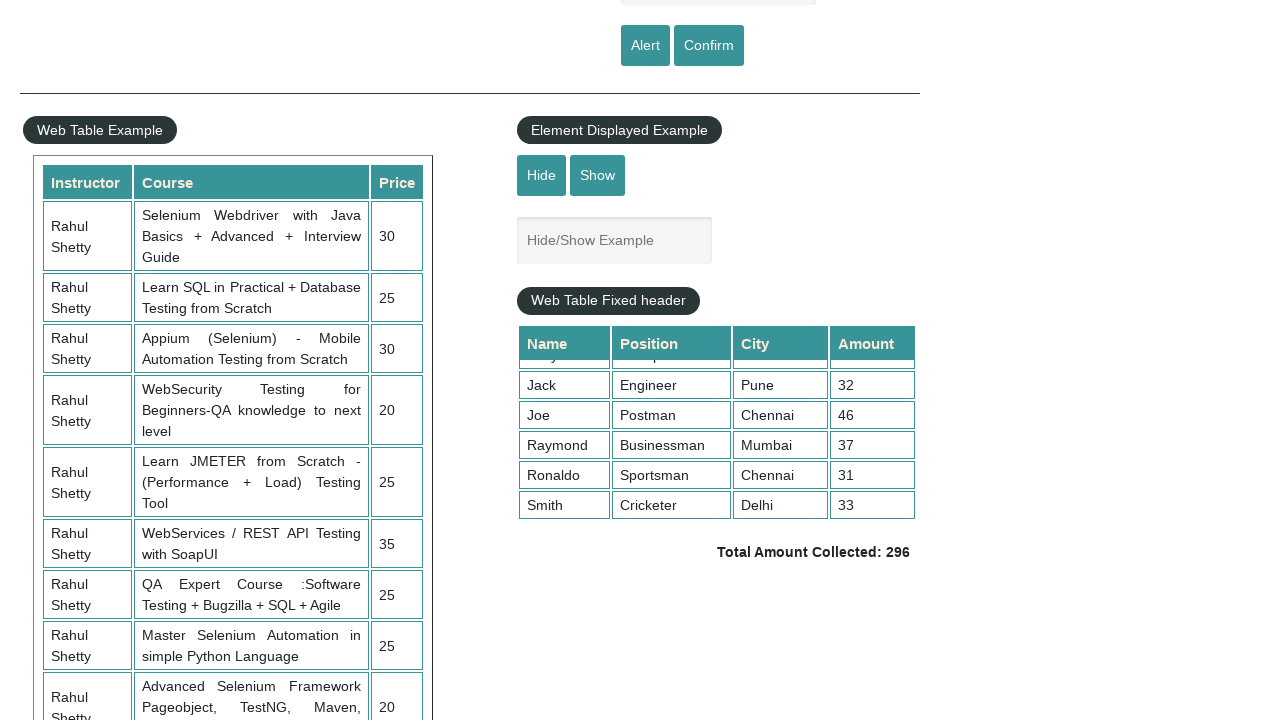